Tests frame handling by switching between multiple frames and clicking elements within them

Starting URL: https://leafground.com/frame.xhtml

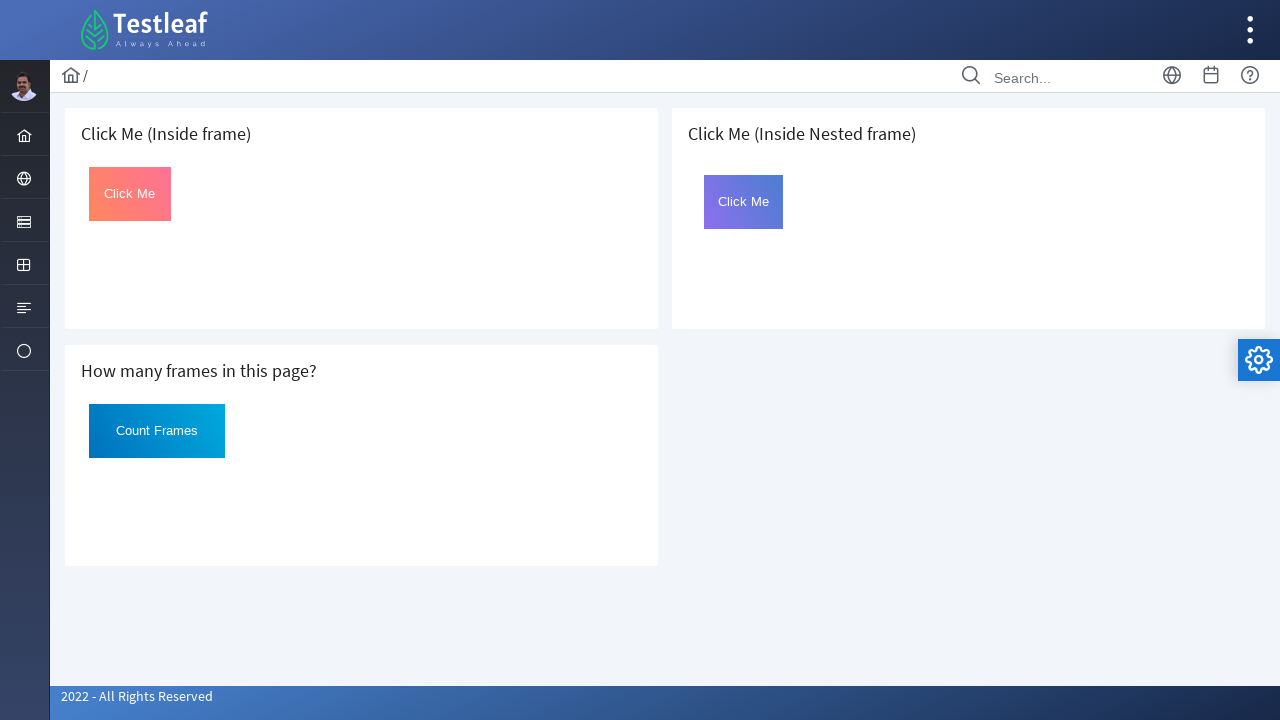

Switched to first frame and clicked the button at (130, 194) on iframe >> nth=0 >> internal:control=enter-frame >> #Click
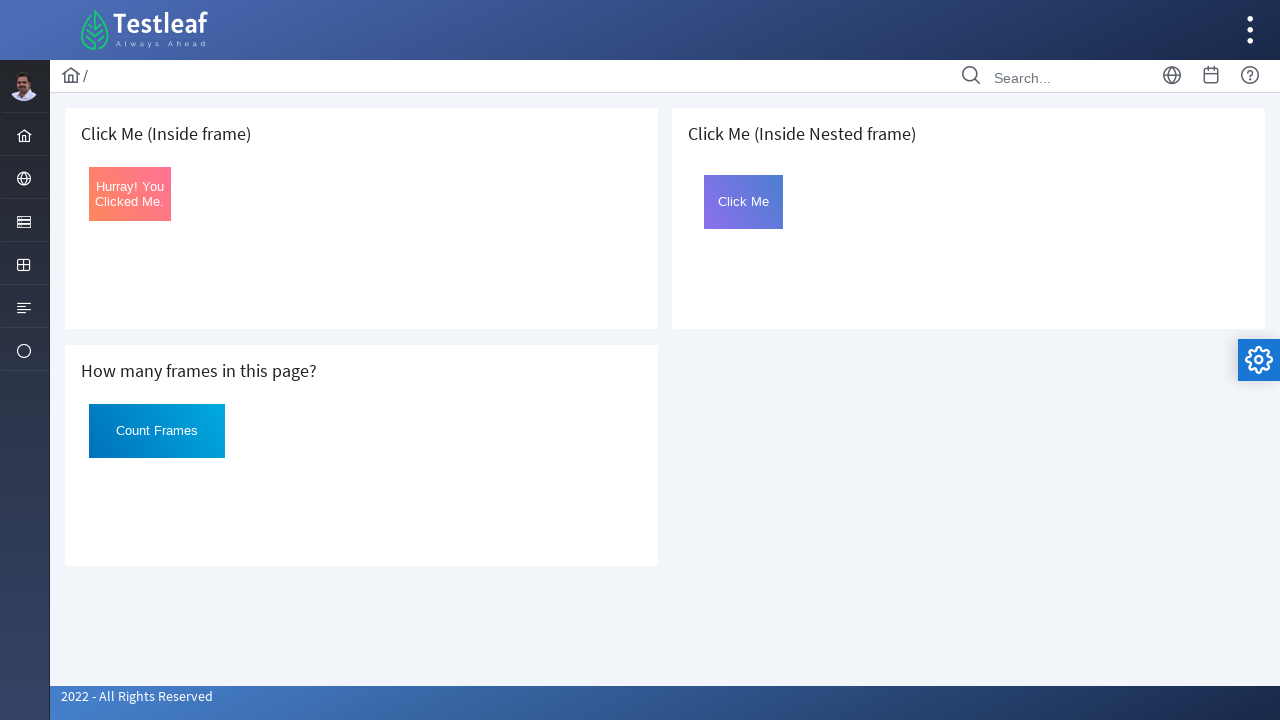

Retrieved frame count: 3 frames found on page
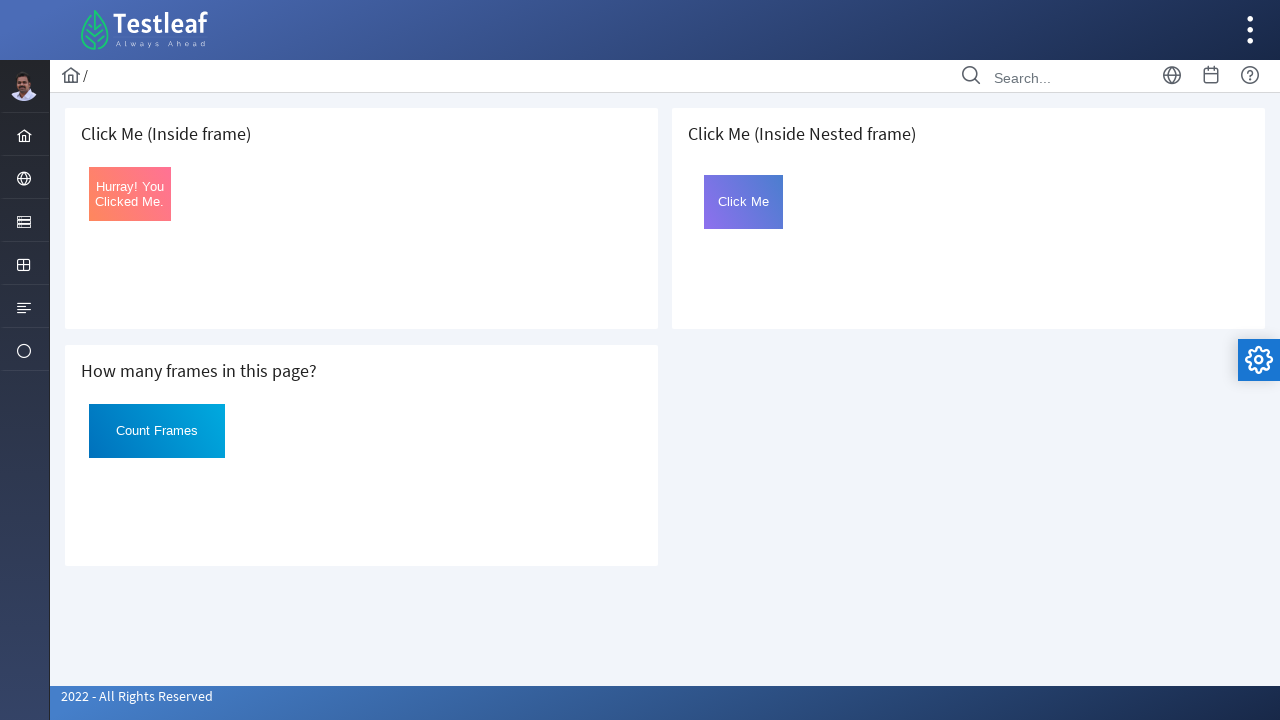

Accessed the third frame
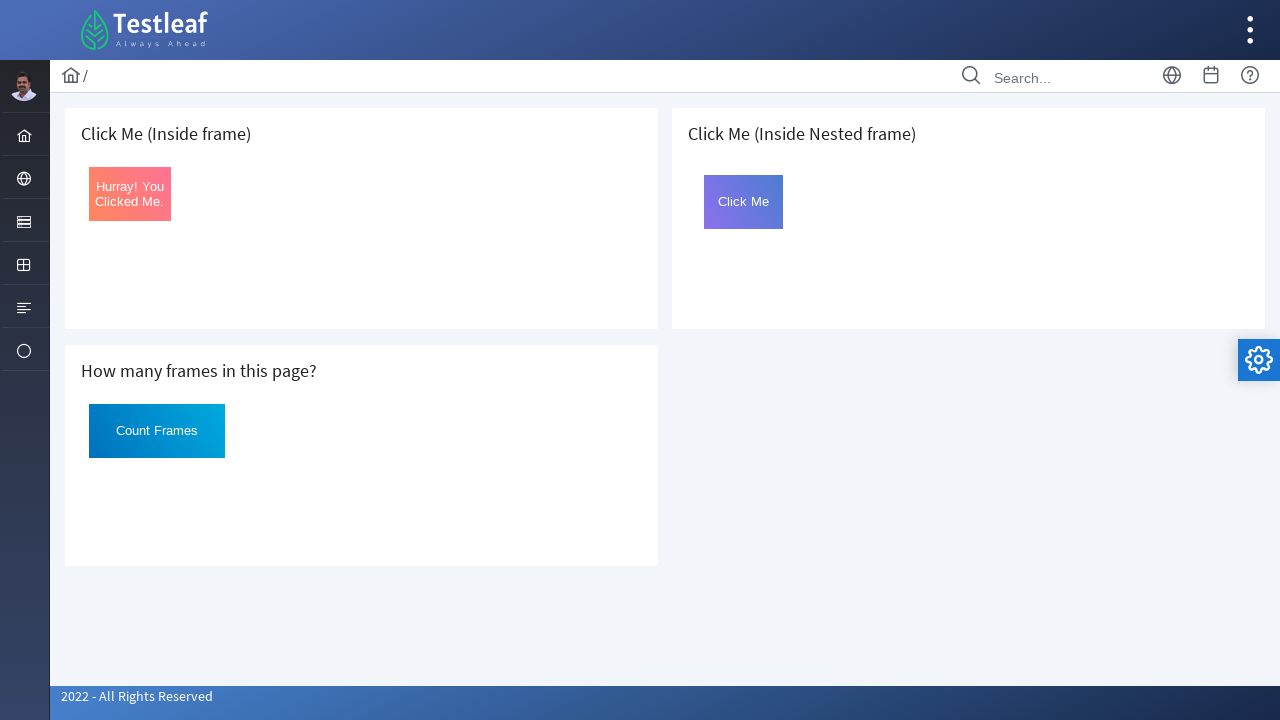

Located nested frame within the third frame
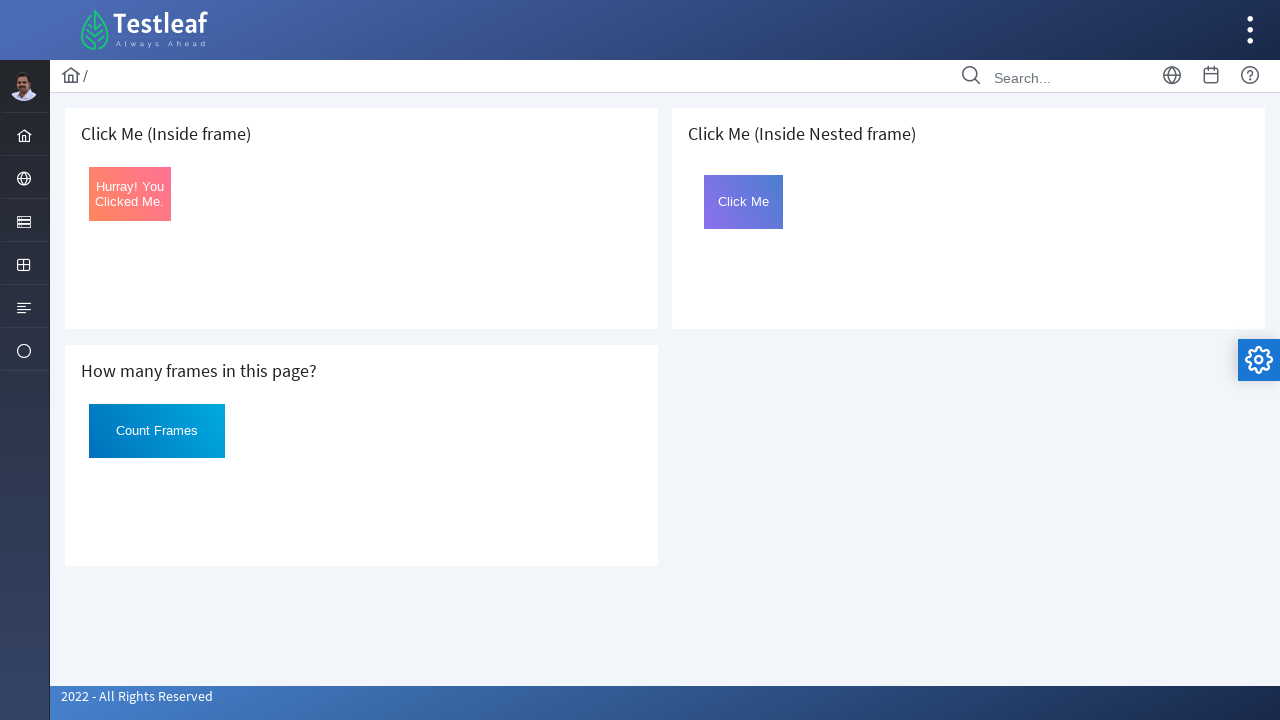

Clicked button in the nested frame at (744, 202) on iframe >> nth=2 >> internal:control=enter-frame >> #frame2 >> internal:control=e
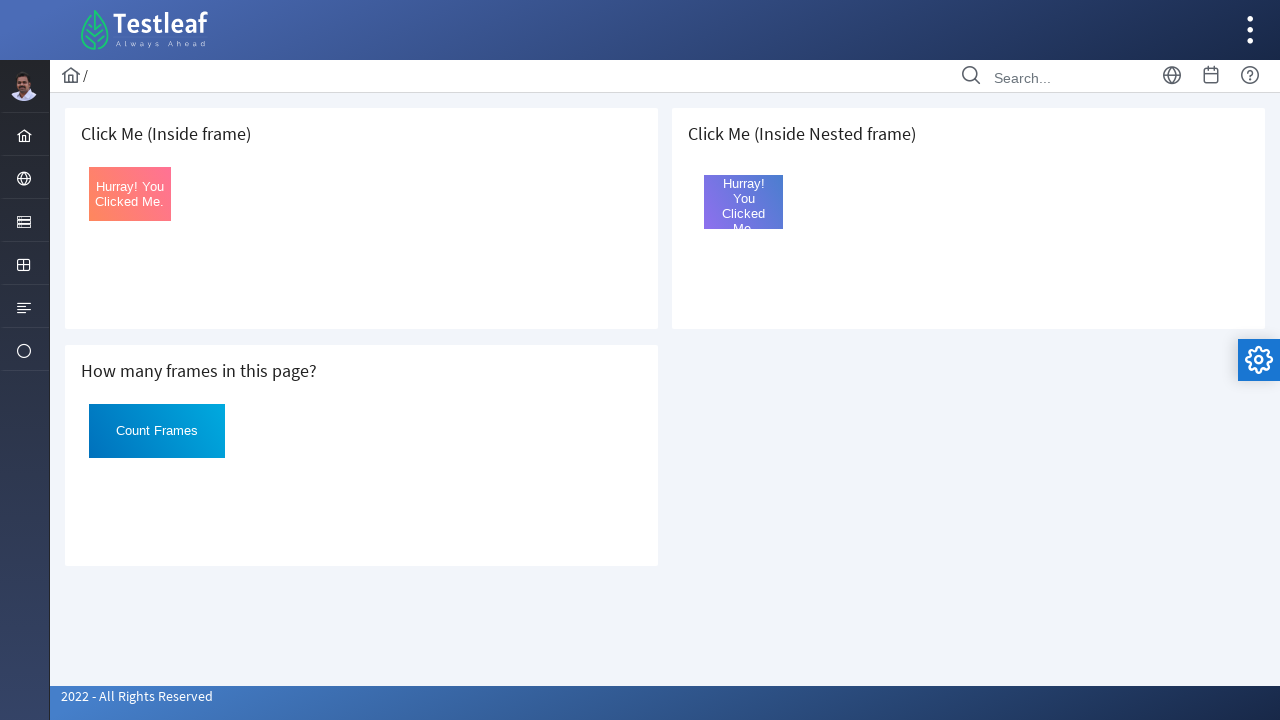

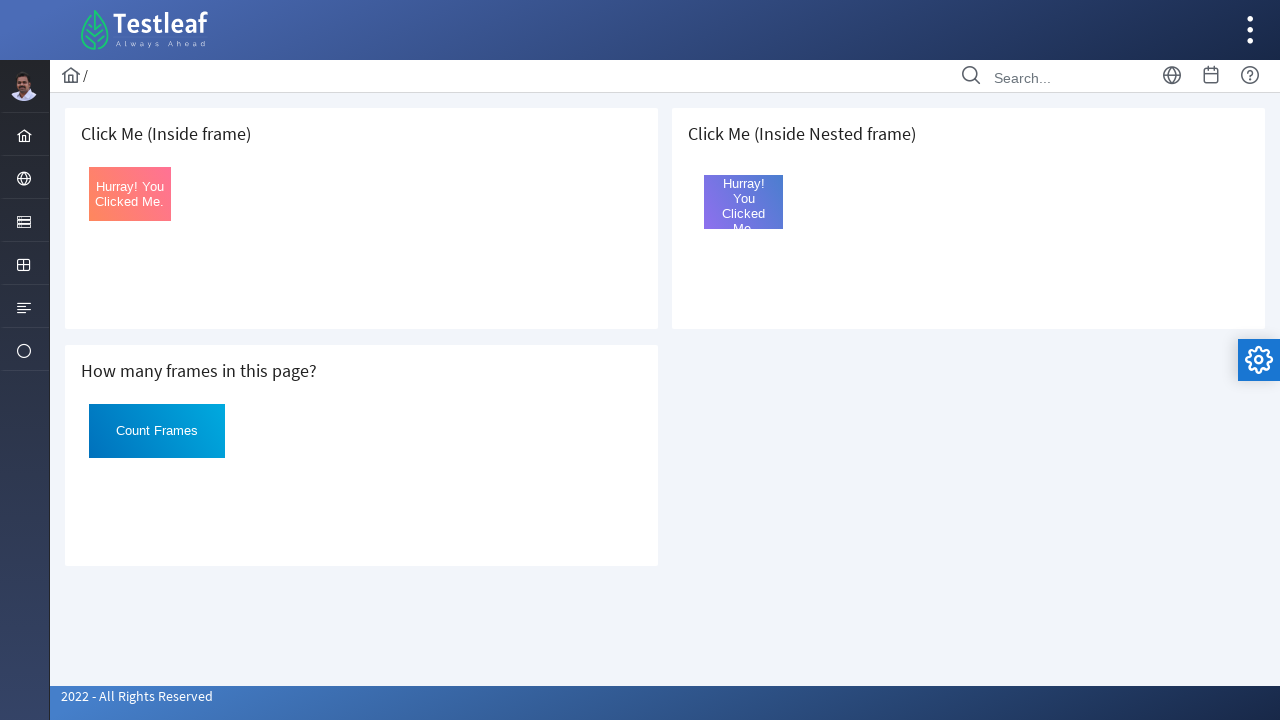